Tests hover functionality on a nested menu by hovering over "Main Item 2", then its submenu "SUB SUB LIST", and finally "Sub Sub Item 1" to navigate through the menu hierarchy.

Starting URL: https://demoqa.com/menu#

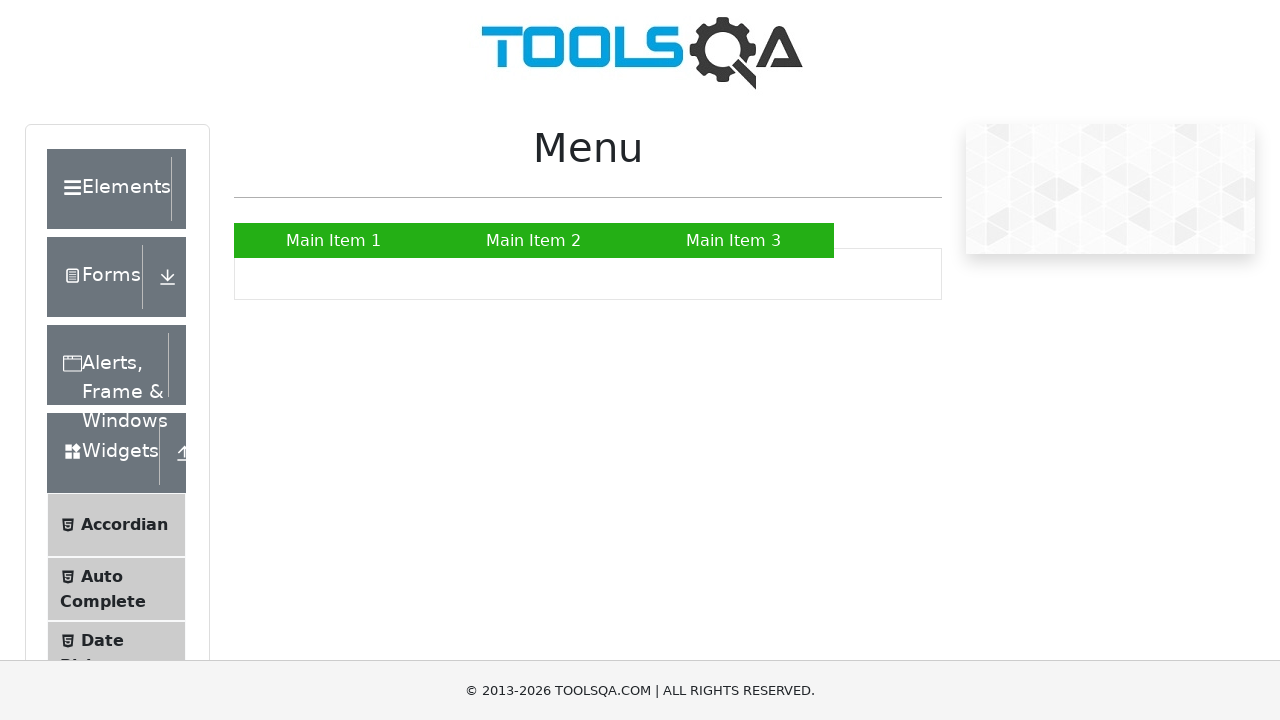

Hovered over 'Main Item 2' to reveal submenu at (534, 240) on xpath=//*[text()='Main Item 2']
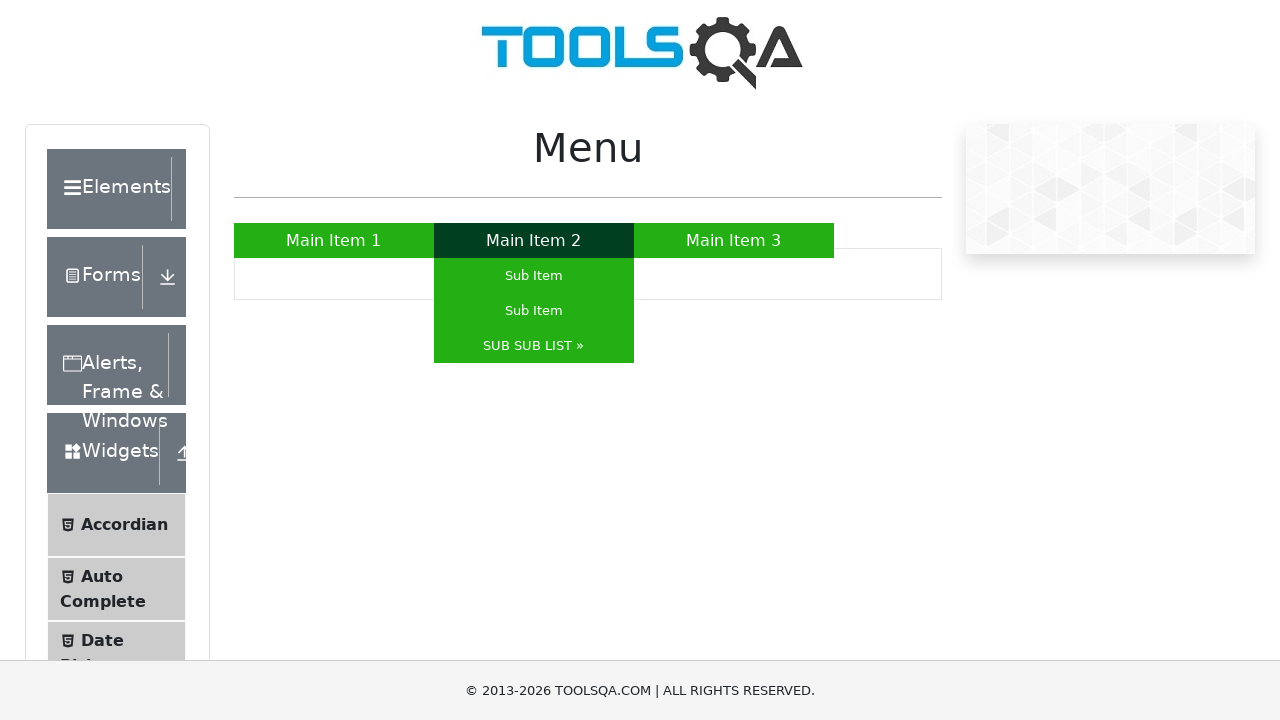

Hovered over 'SUB SUB LIST »' to reveal nested submenu at (534, 346) on xpath=//*[text()='SUB SUB LIST »']
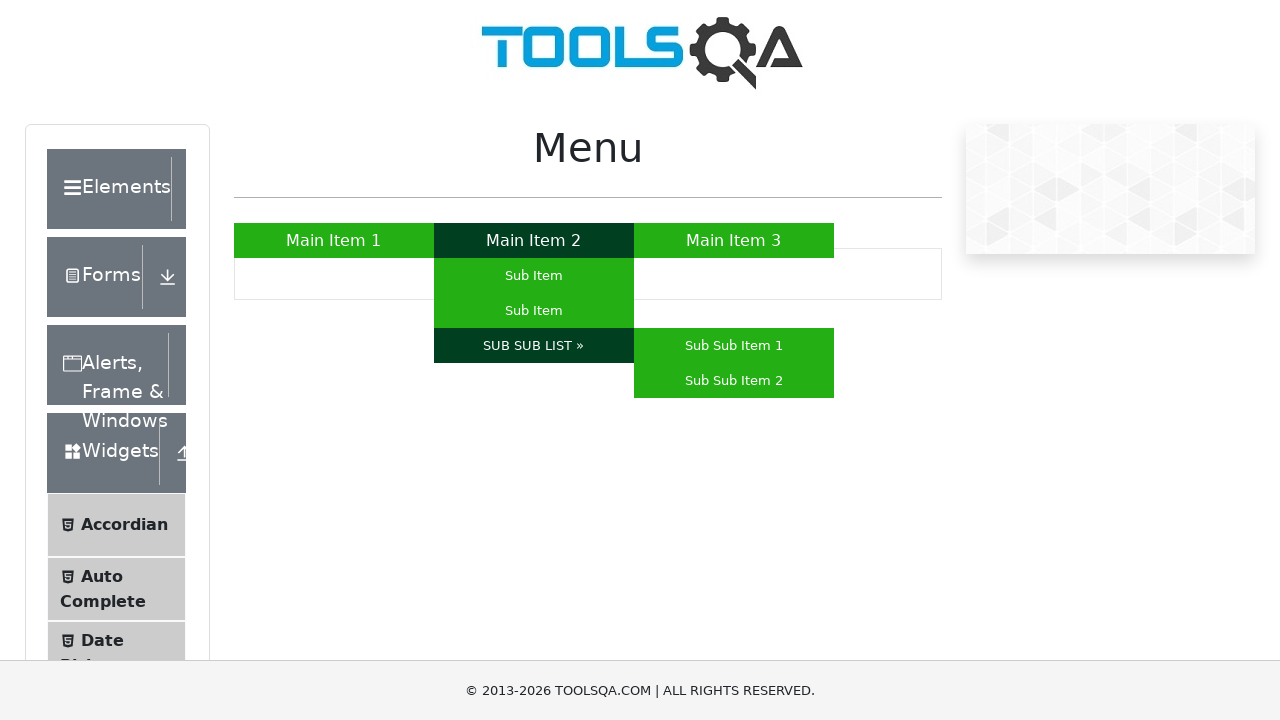

Hovered over 'Sub Sub Item 1' at (734, 346) on xpath=//*[text()='Sub Sub Item 1']
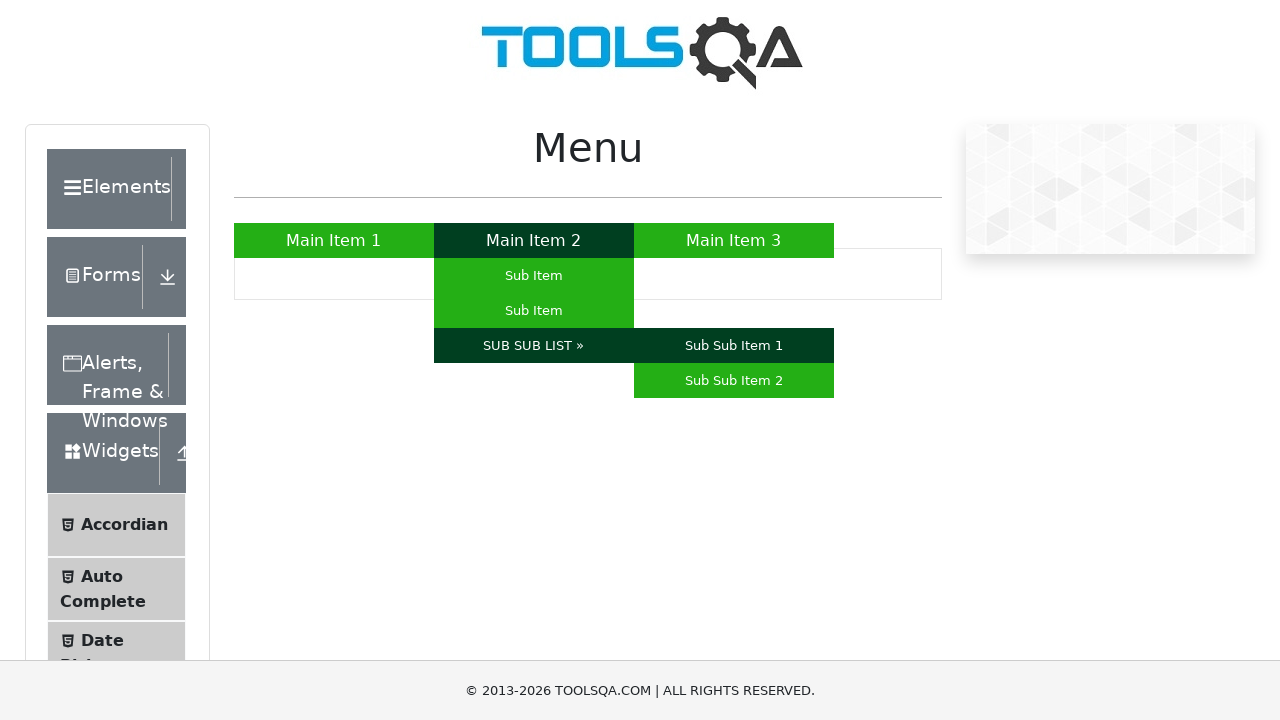

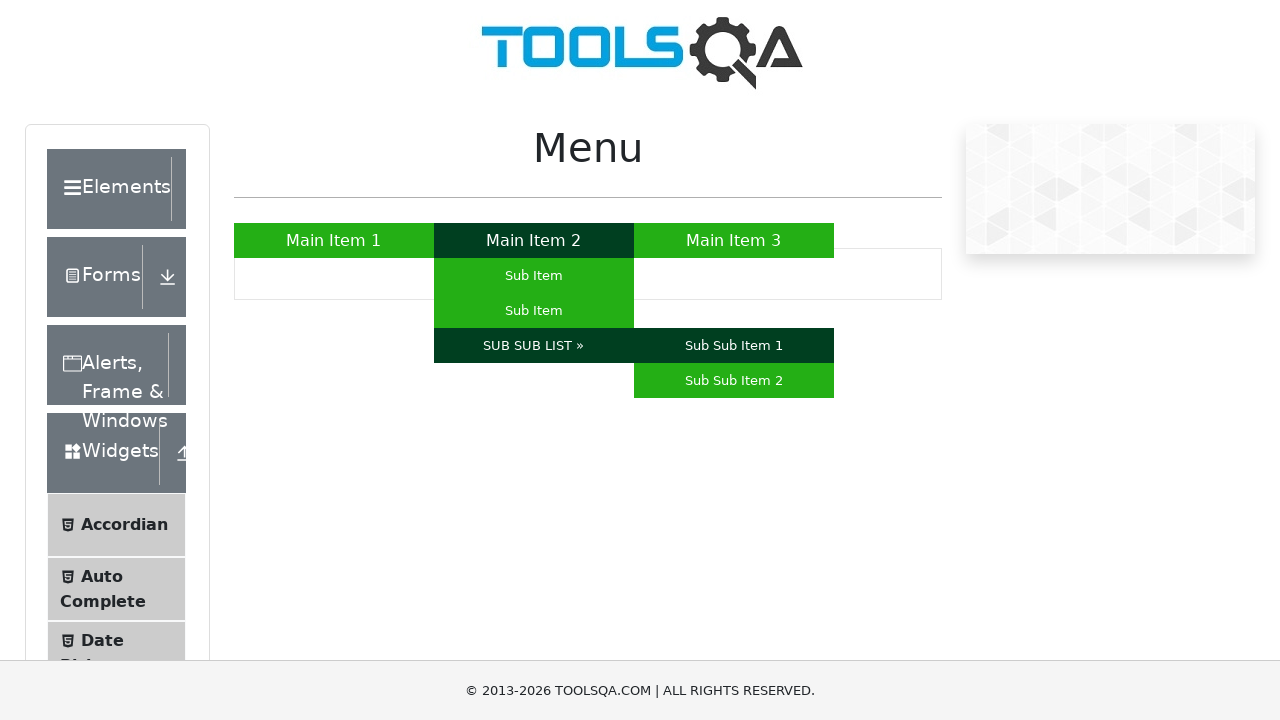